Tests drag and drop functionality by dragging an element and dropping it onto a target droppable area on the jQuery UI demo page

Starting URL: https://jqueryui.com/droppable/

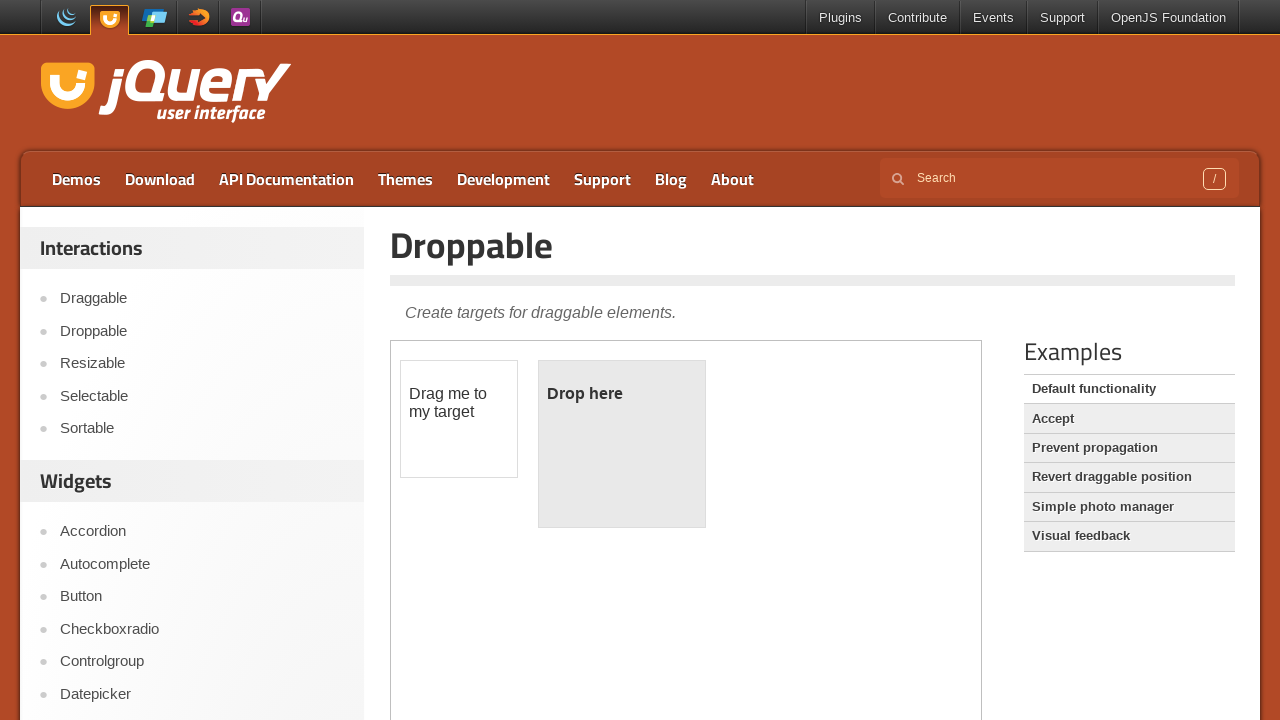

Navigated to jQuery UI droppable demo page
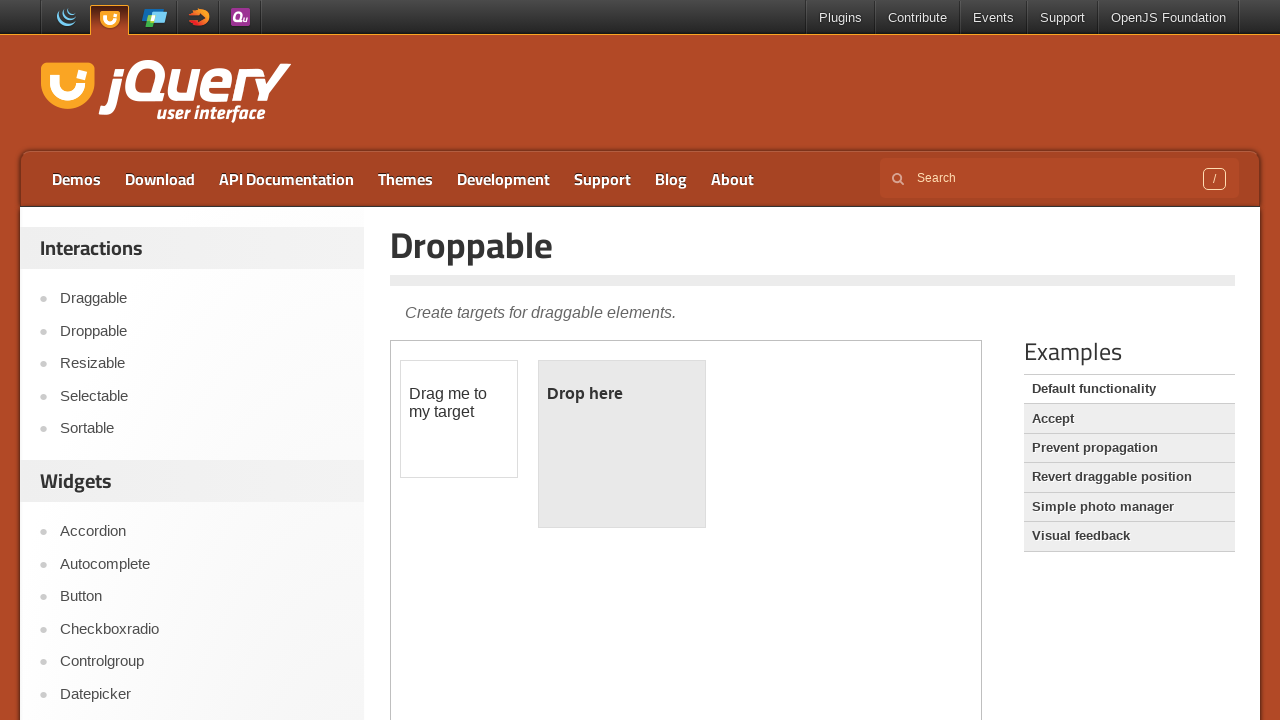

Located the iframe containing the drag and drop demo
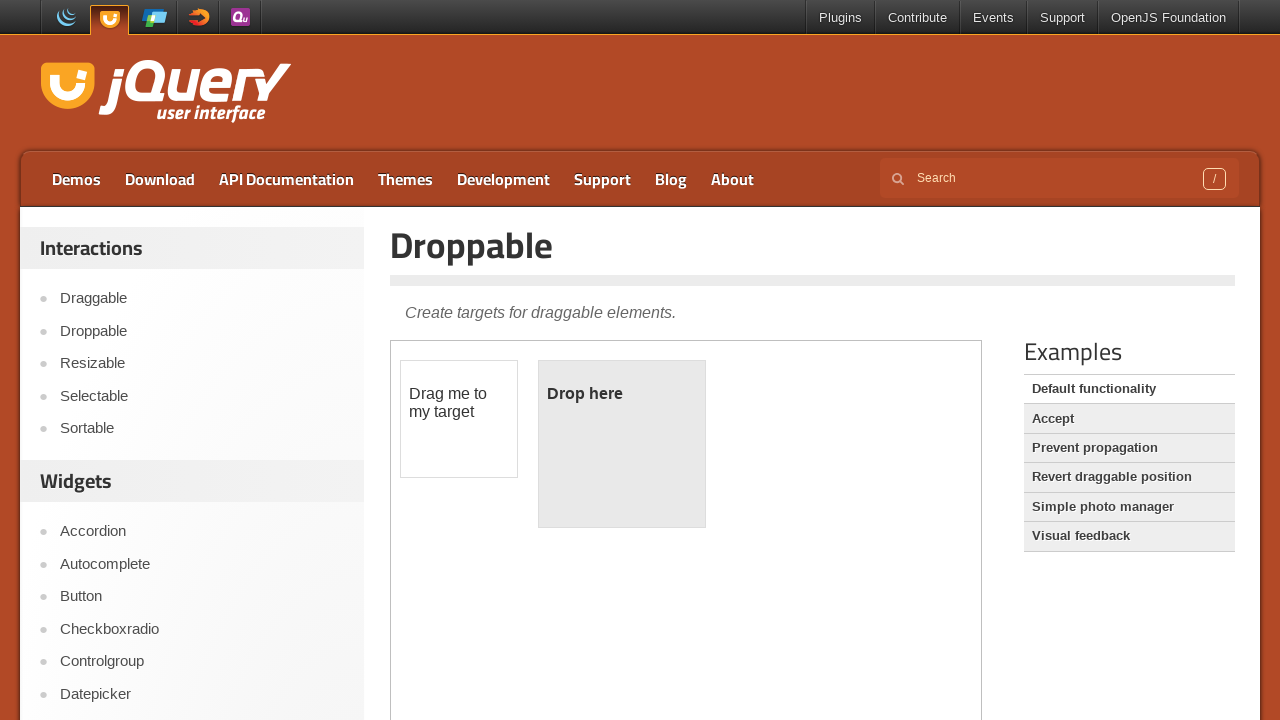

Dragged the draggable element onto the droppable target area at (622, 444)
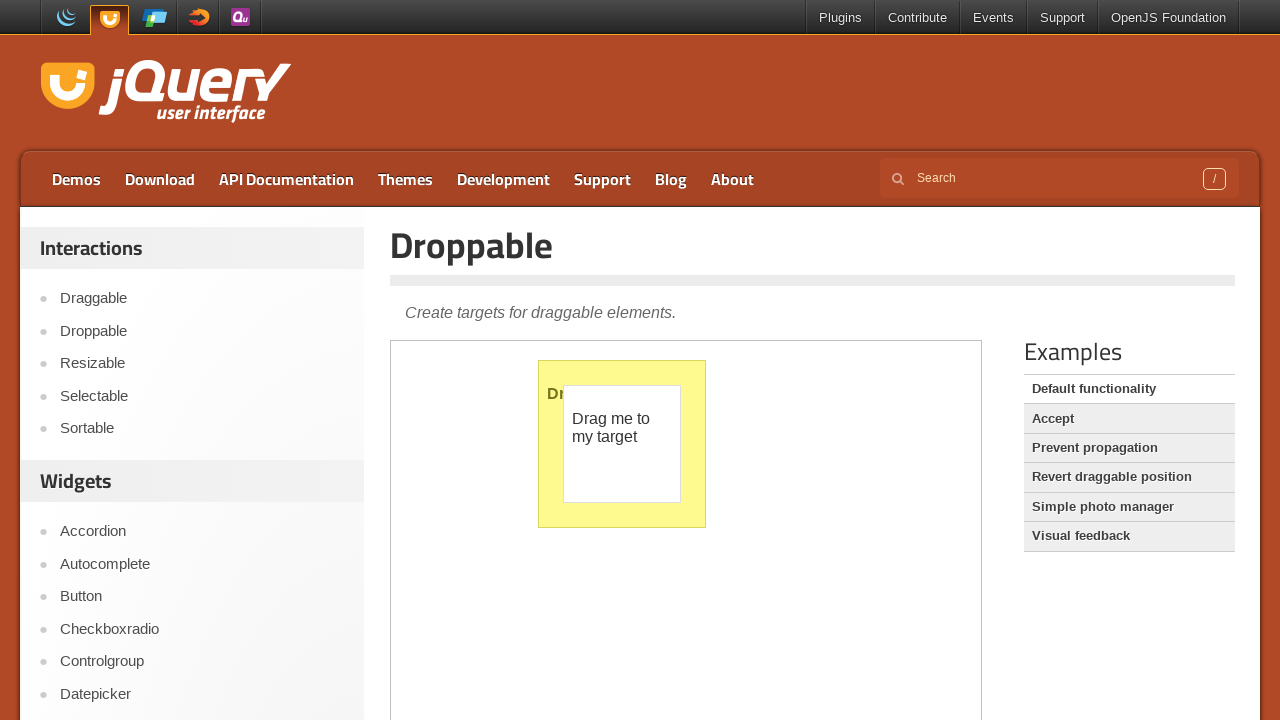

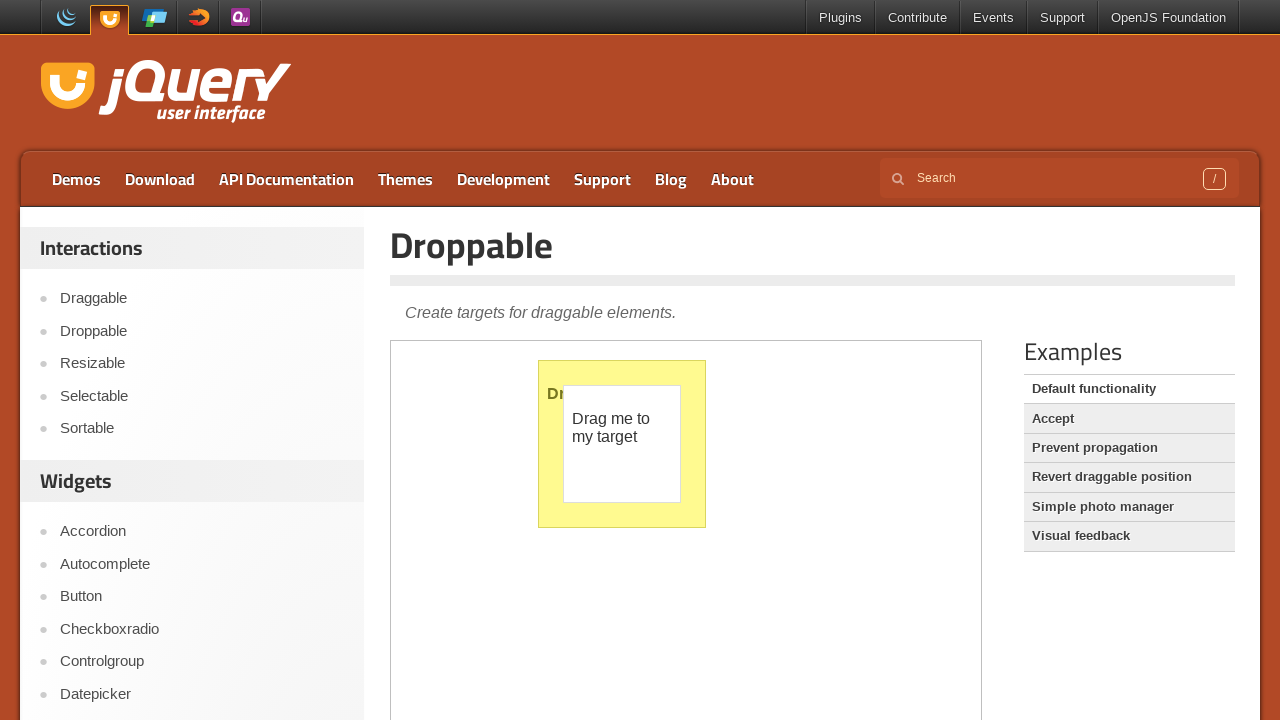